Navigates to the Selenide GitHub repository, opens the Wiki section, searches for "SoftAssertions" page and verifies content is displayed

Starting URL: https://github.com/selenide/selenide

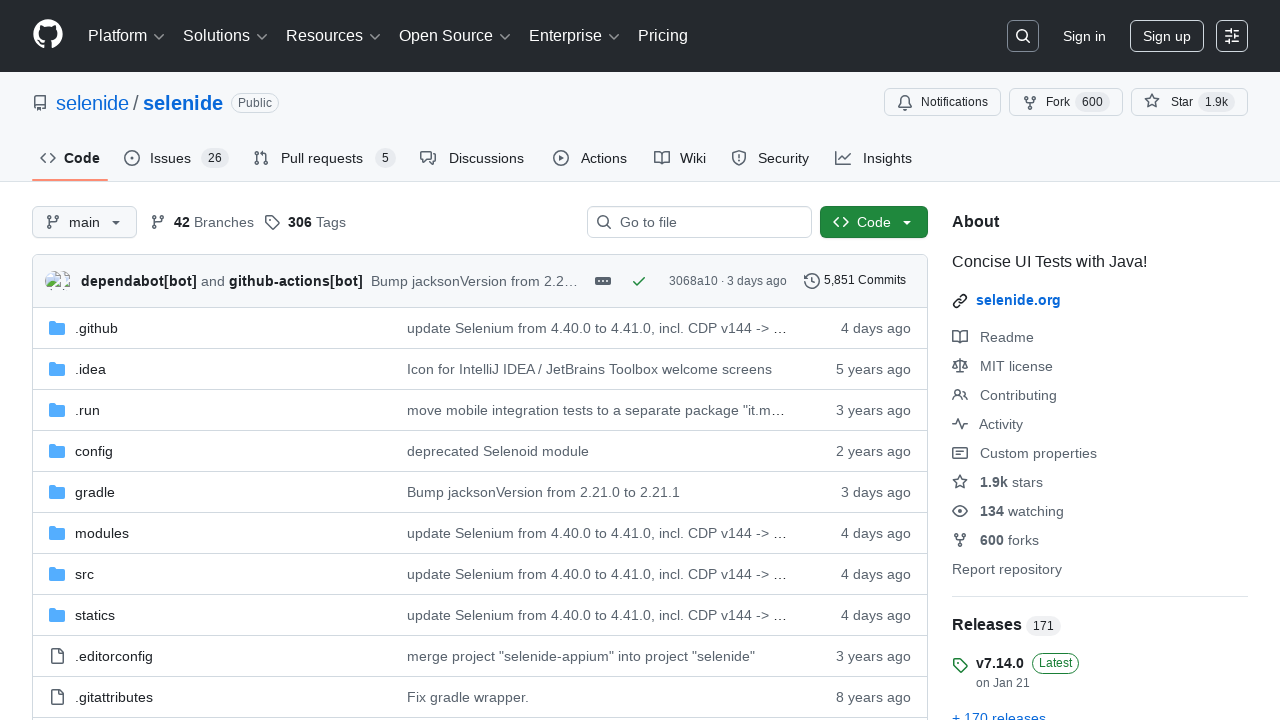

Clicked on Wiki tab at (692, 158) on span[data-content='Wiki']
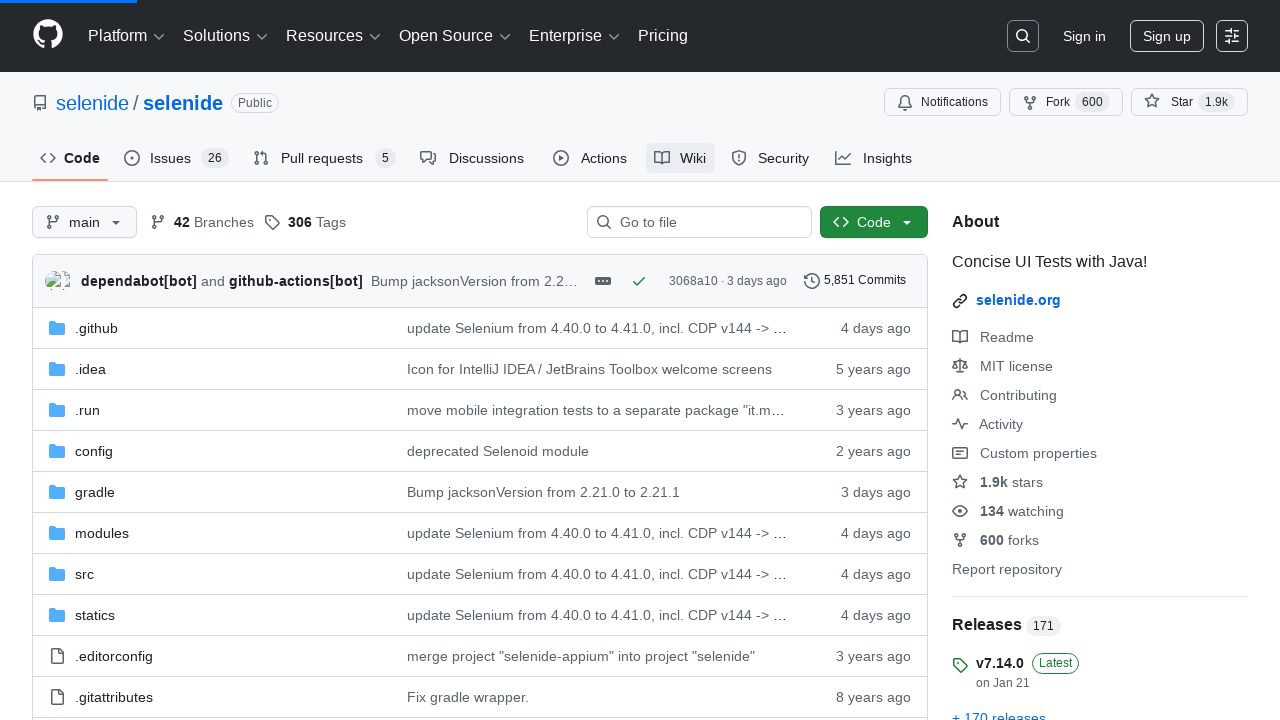

Clicked on wiki pages filter input at (1100, 368) on #wiki-pages-filter
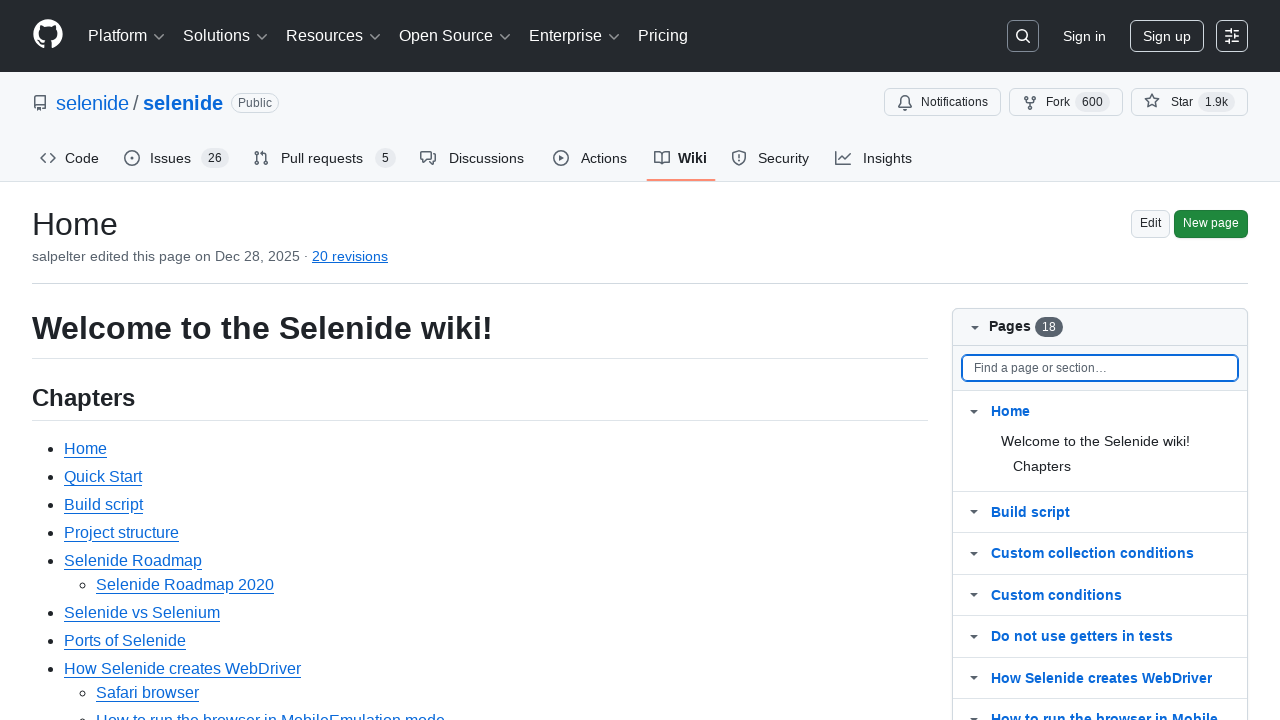

Filled wiki filter with 'SoftAssertions' on #wiki-pages-filter
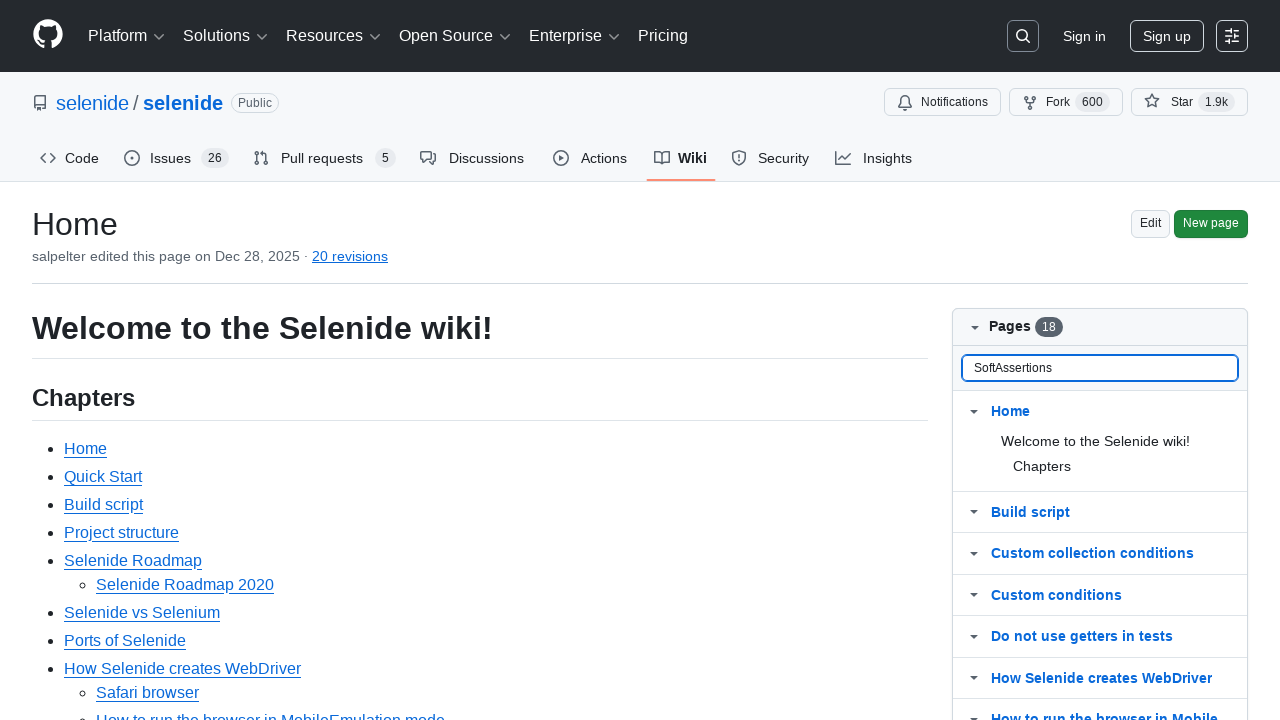

Clicked on SoftAssertions wiki page link at (1042, 412) on text=SoftAssertions
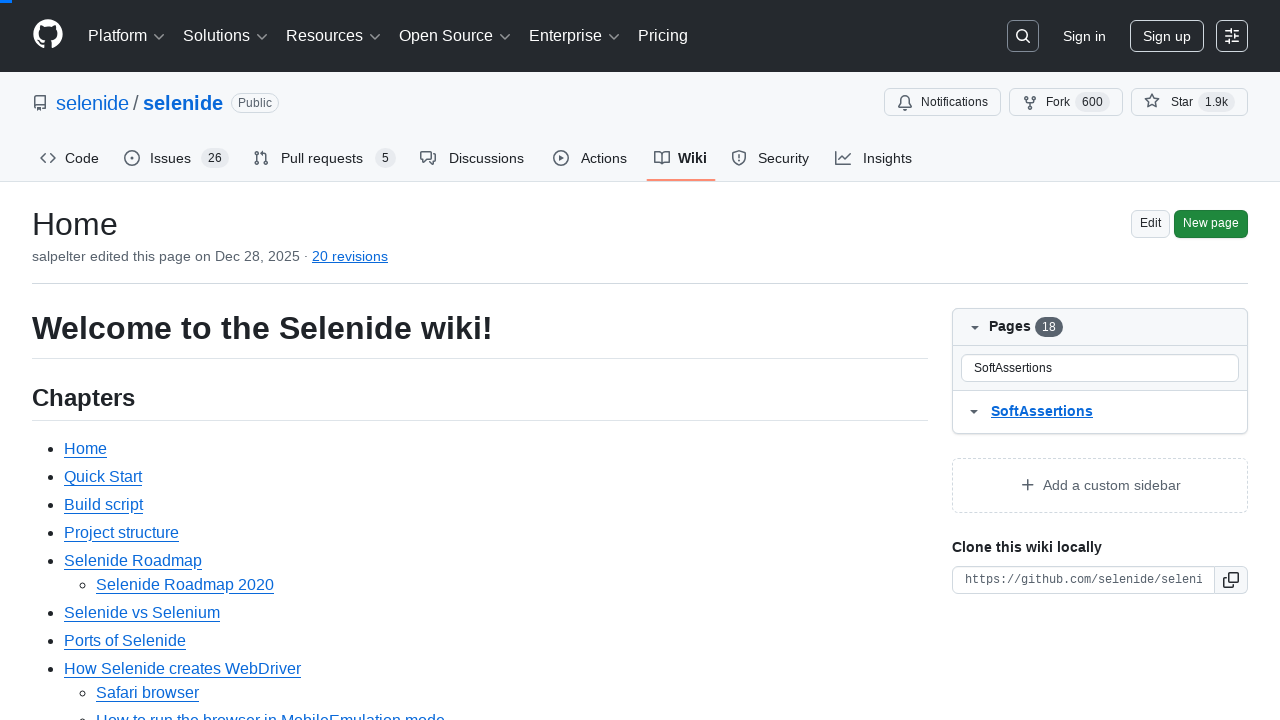

SoftAssertions wiki page content loaded and verified
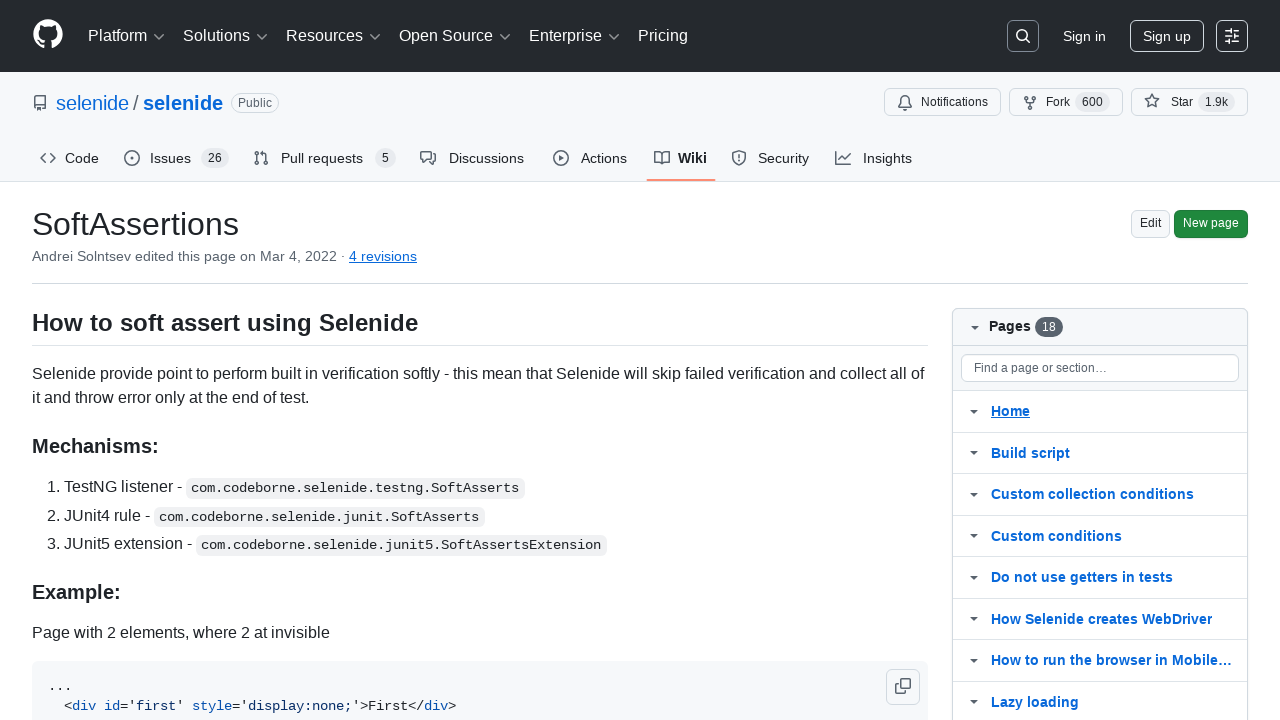

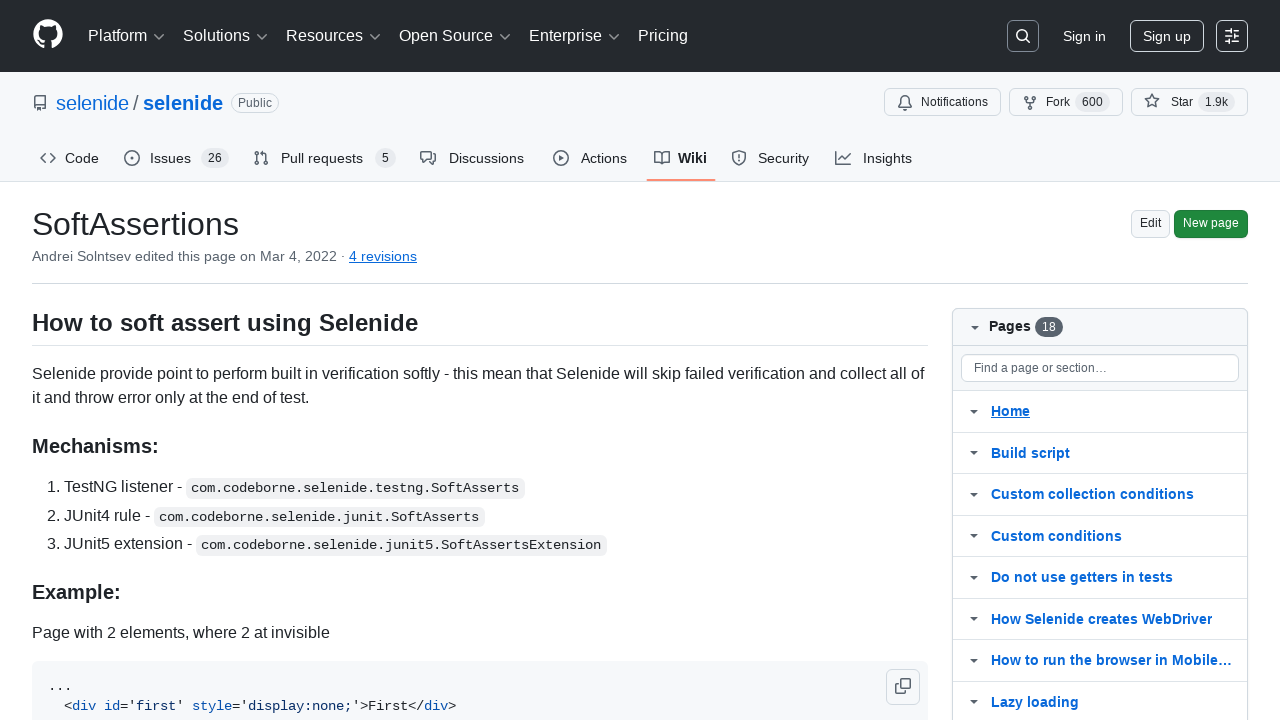